Tests bus ticket booking flow on APSRTC website by entering source city (Hyderabad), handling alert, entering destination city (Guntur), selecting journey date, and searching for buses.

Starting URL: https://www.apsrtconline.in/

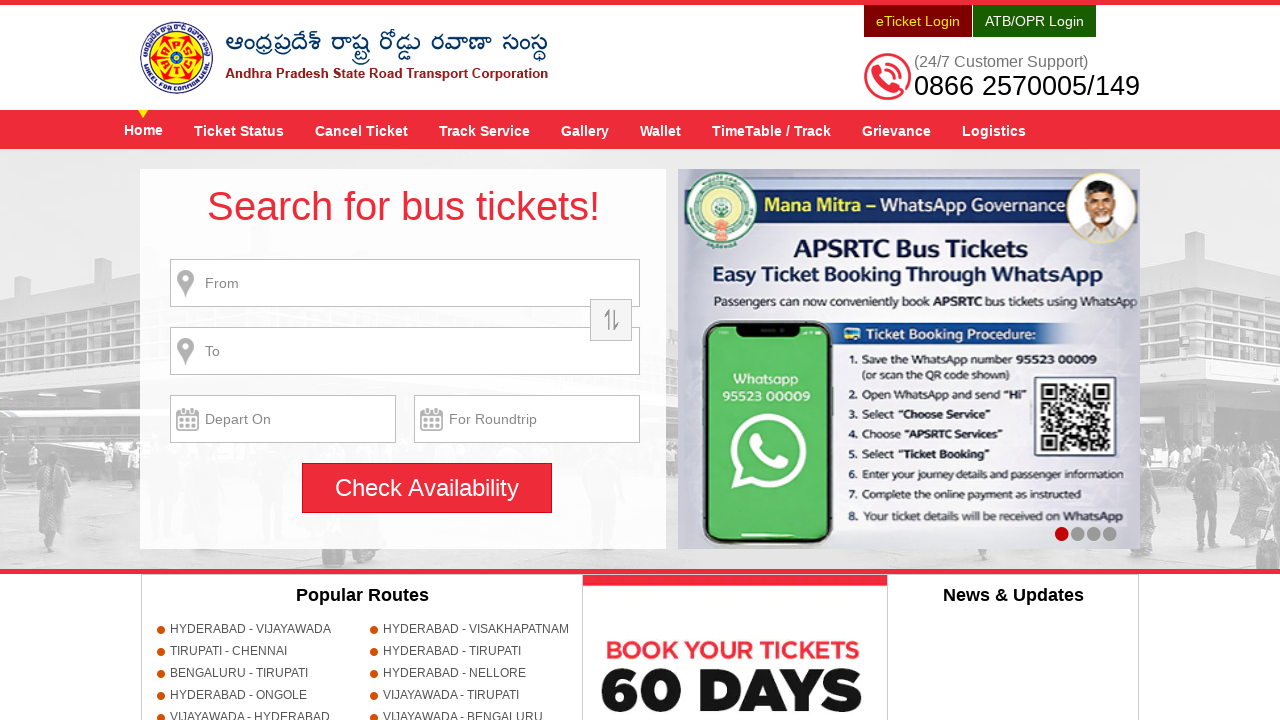

Filled source city field with 'HYDERABAD' on input[name='source'][size='22']
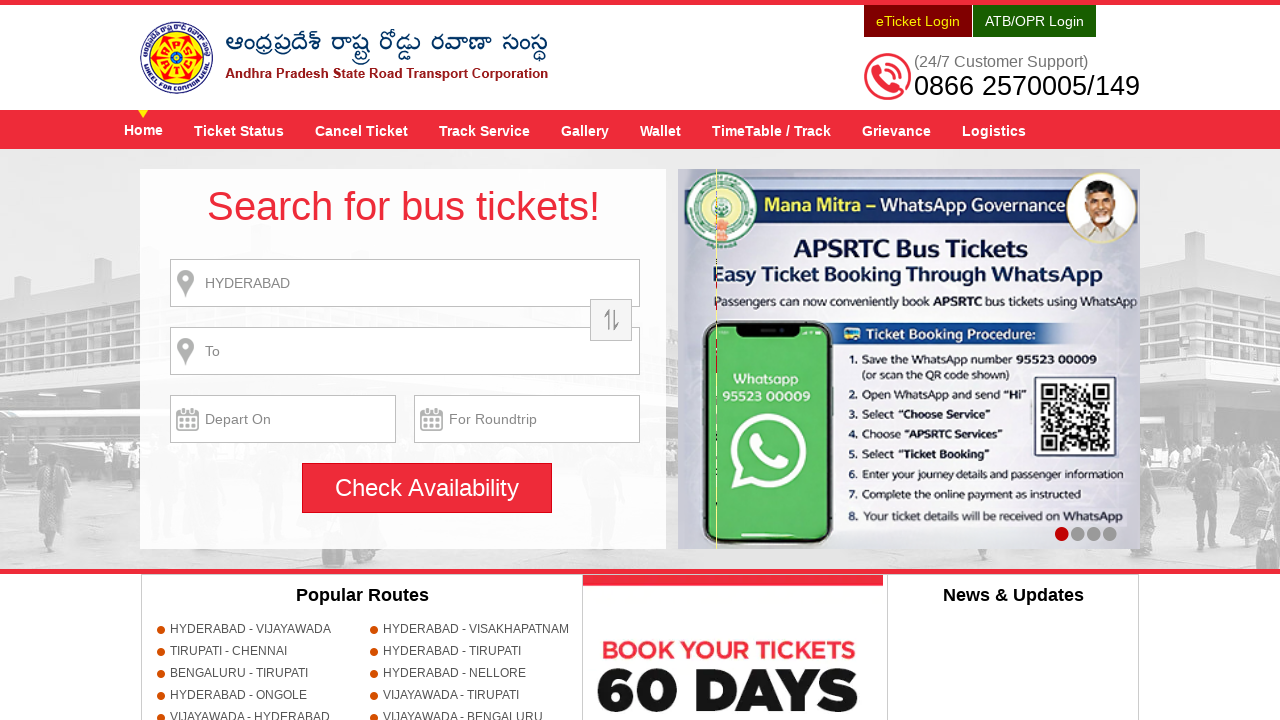

Waited 1 second for source city field to process
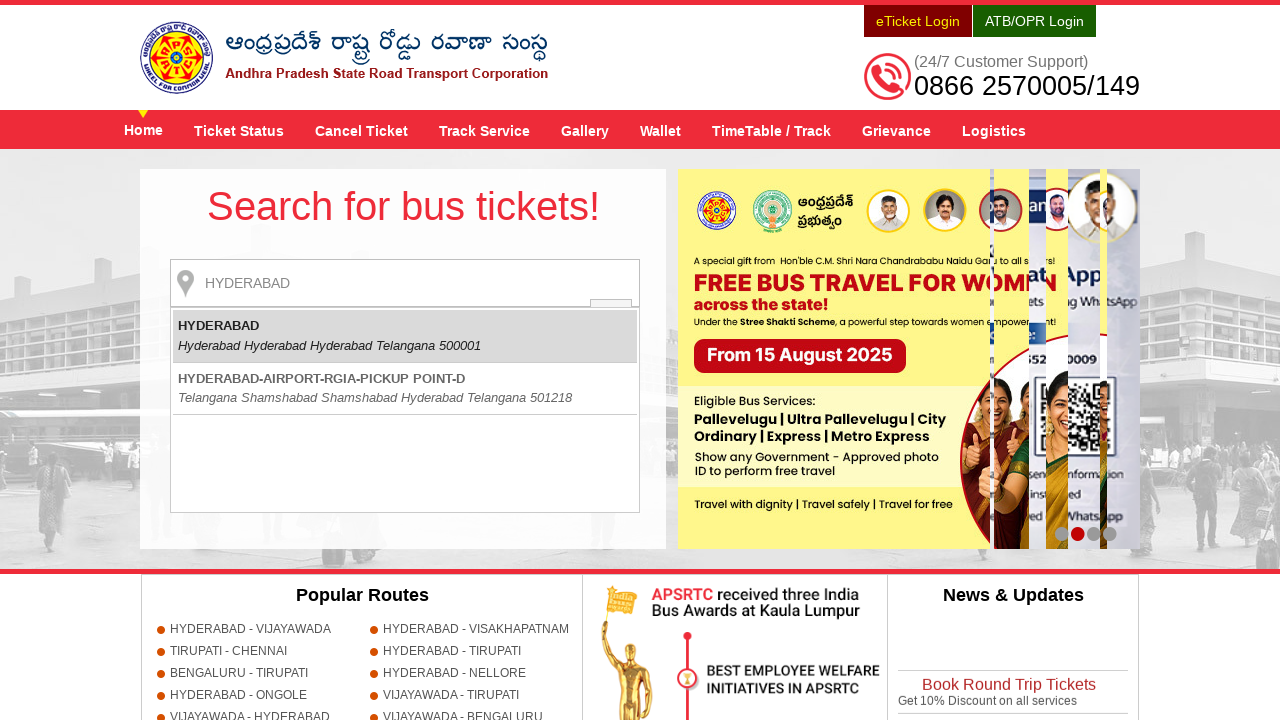

Pressed Enter key to confirm source city
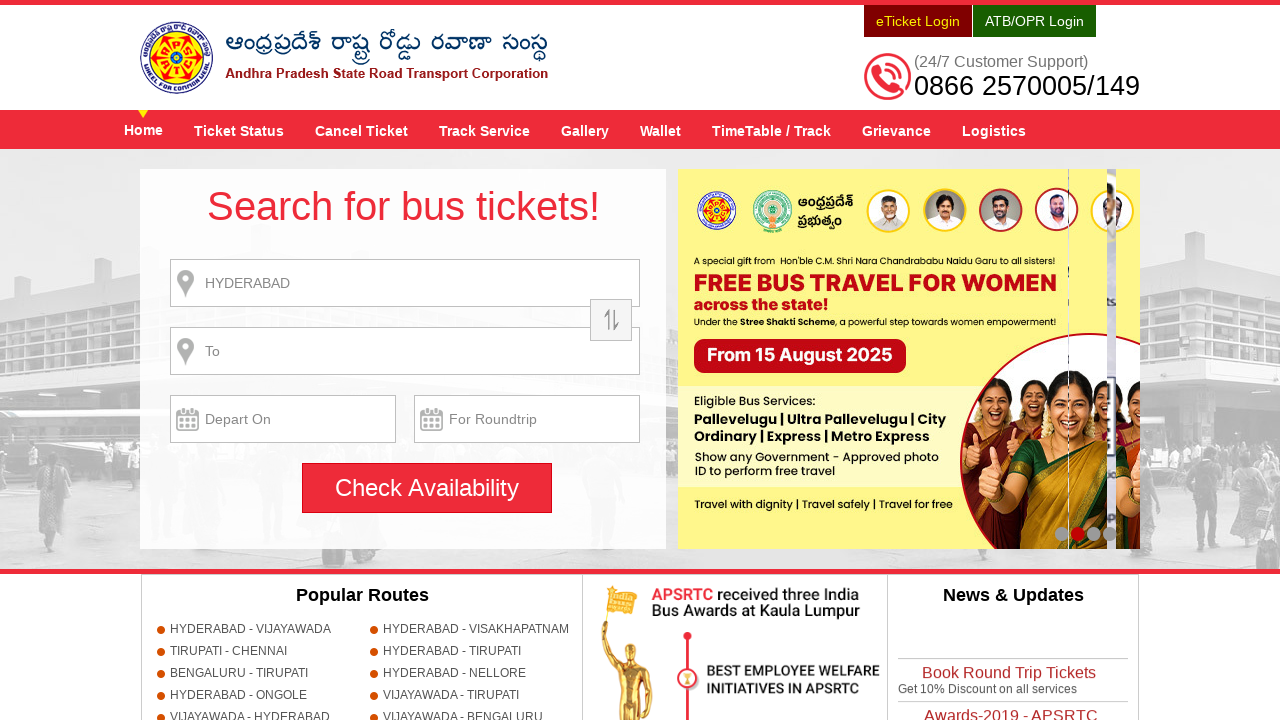

Clicked search button without destination (triggers alert) at (427, 488) on input#searchBtn
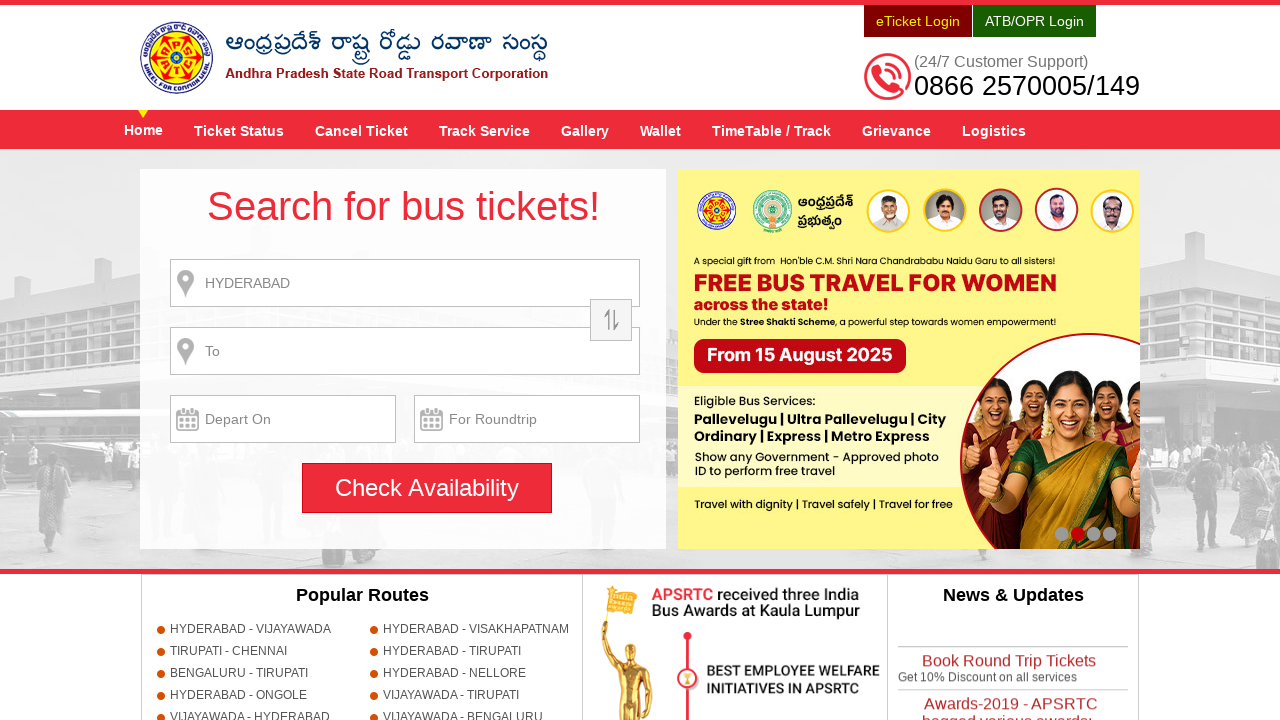

Set up dialog handler to accept alerts
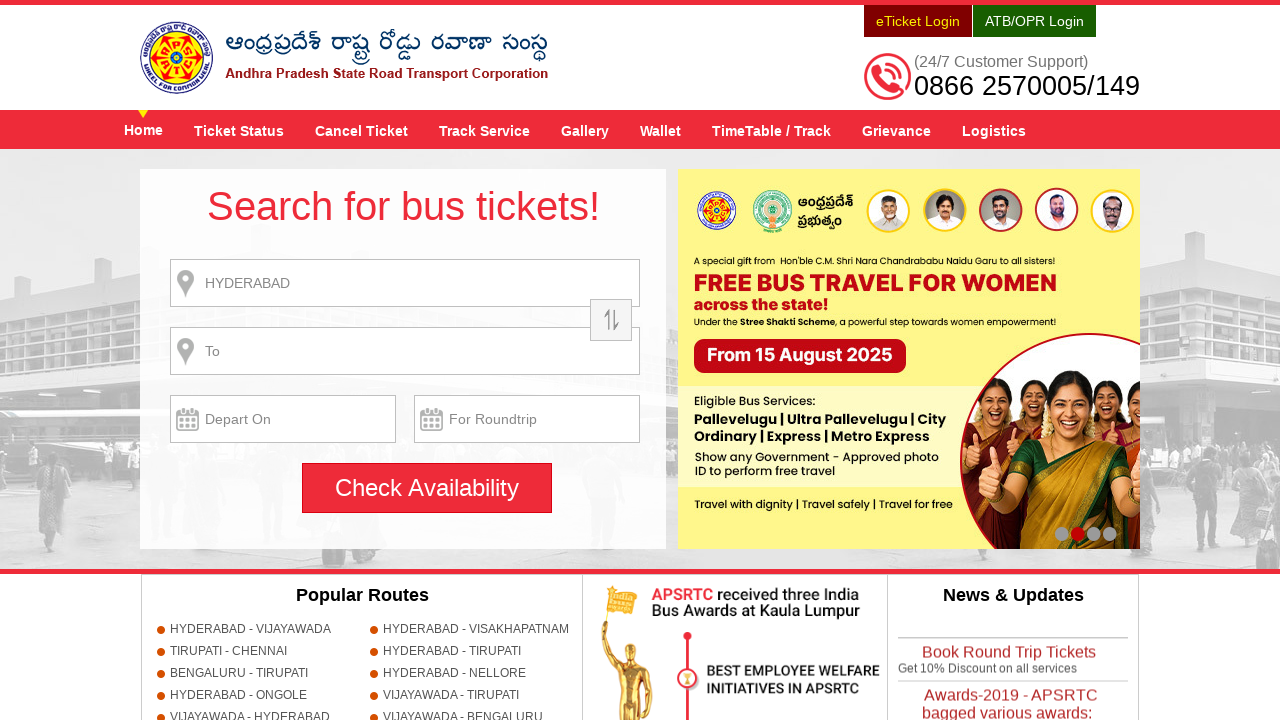

Waited 500ms for alert to be dismissed
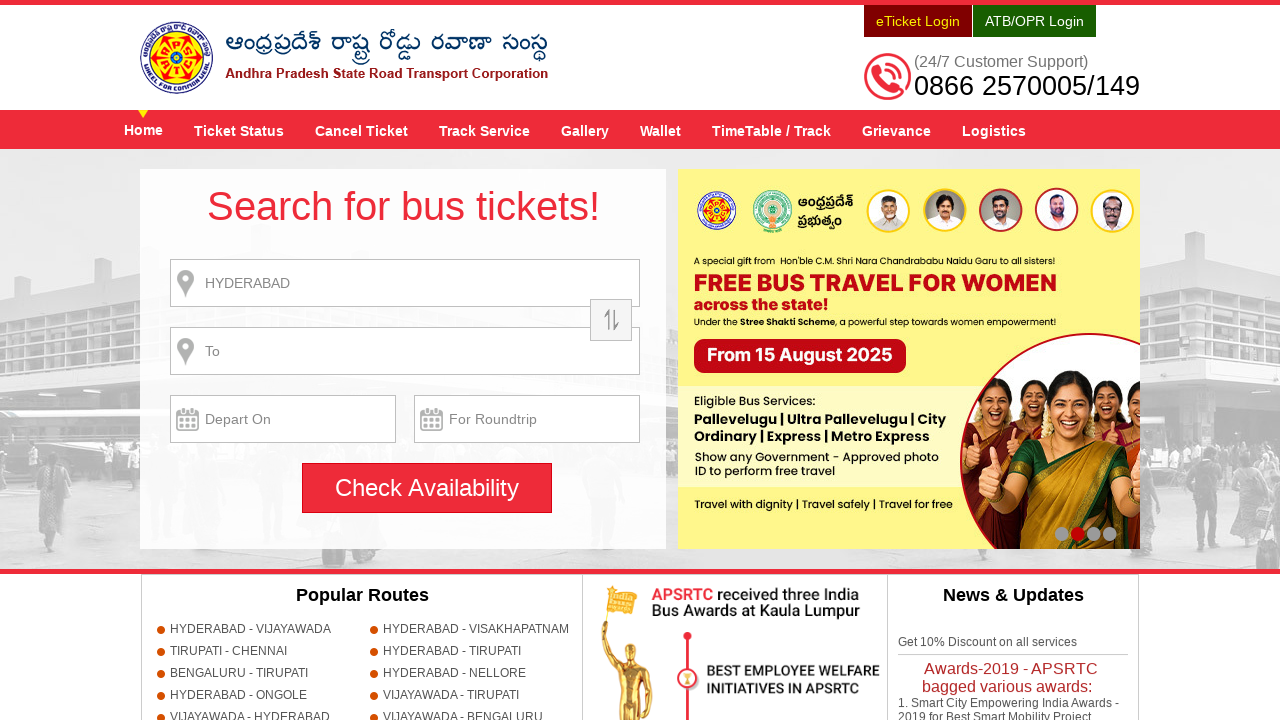

Filled destination city field with 'GUNTUR' on input#toPlaceName
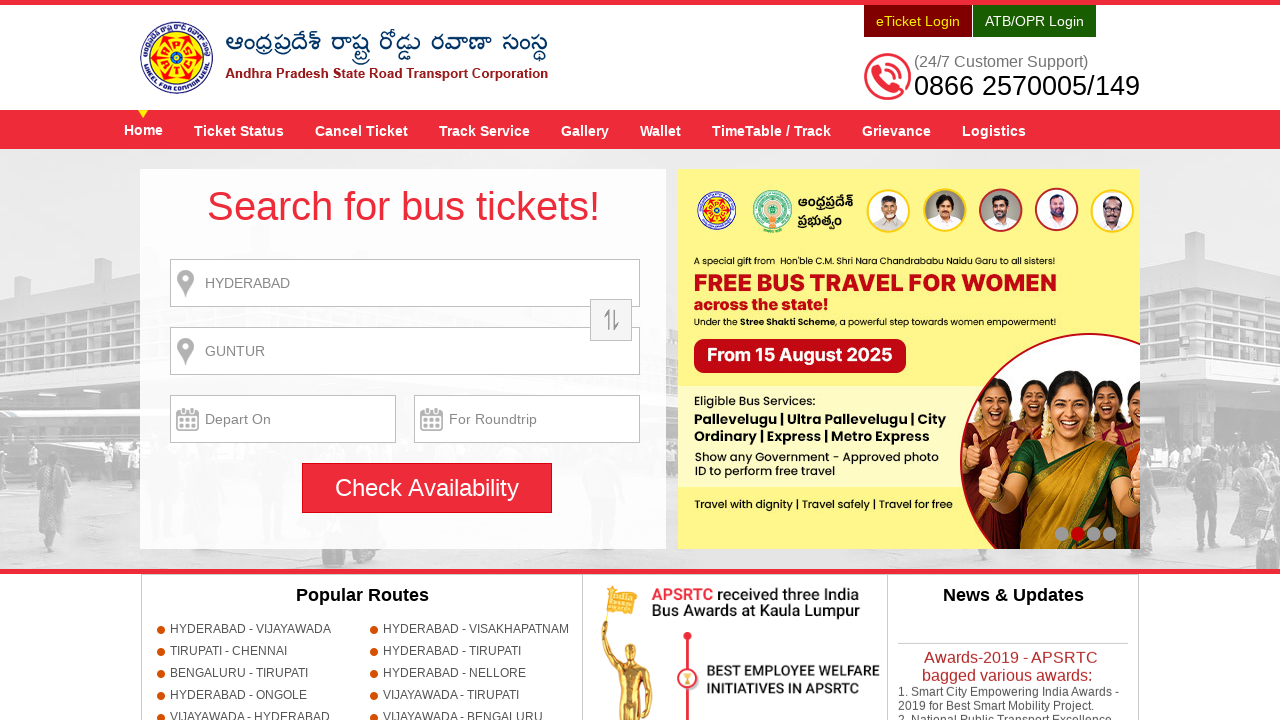

Waited 1 second for destination city field to process
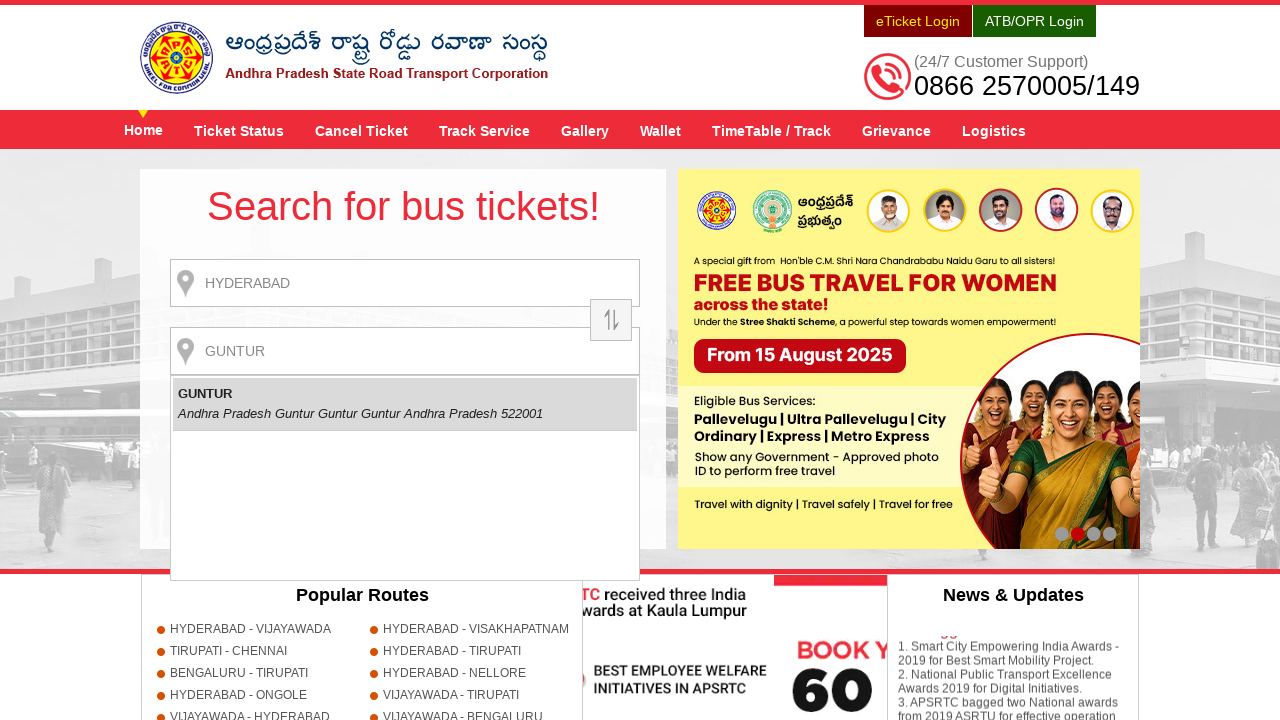

Pressed Enter key to confirm destination city
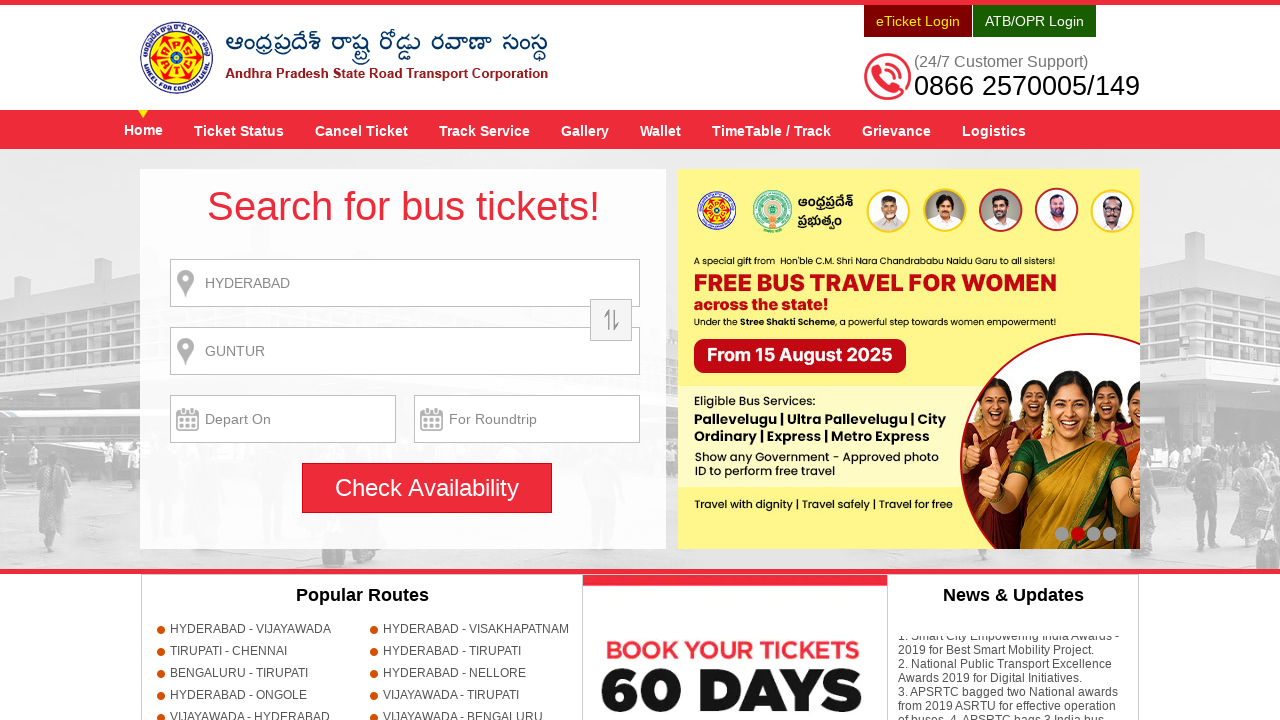

Clicked search button with source and destination populated at (427, 488) on input#searchBtn
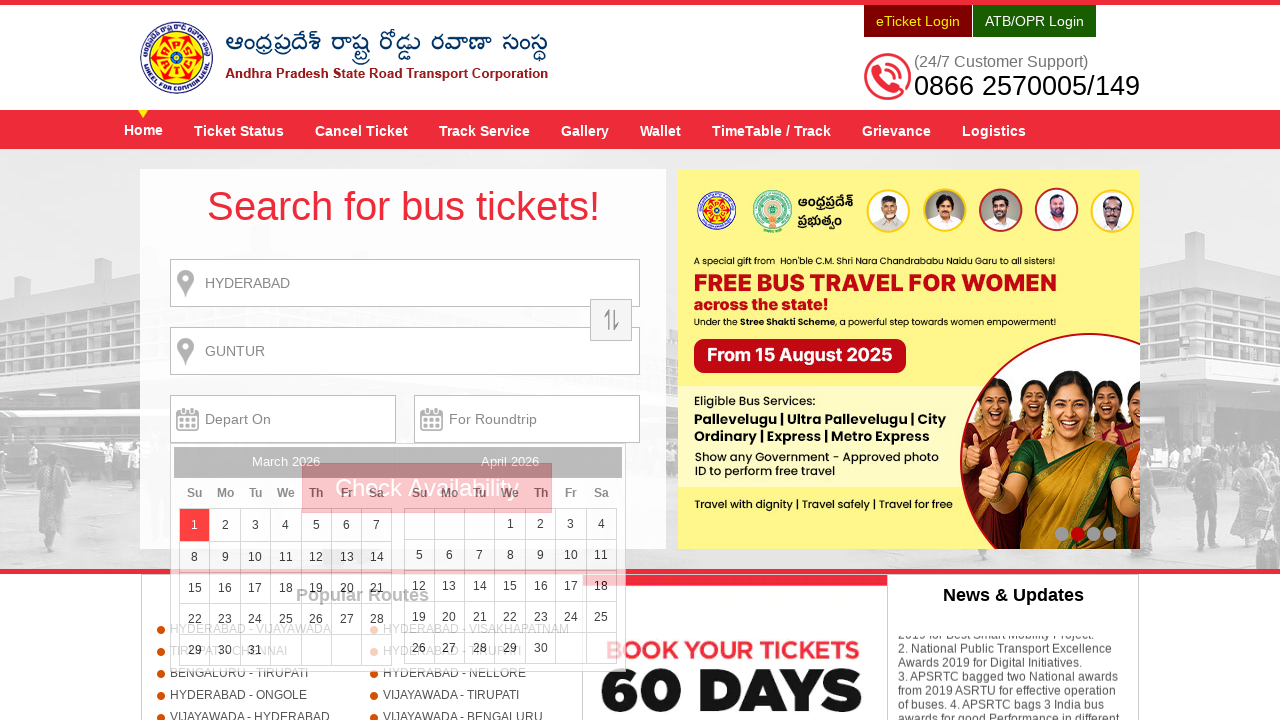

Clicked journey date field to open calendar at (283, 419) on input#txtJourneyDate
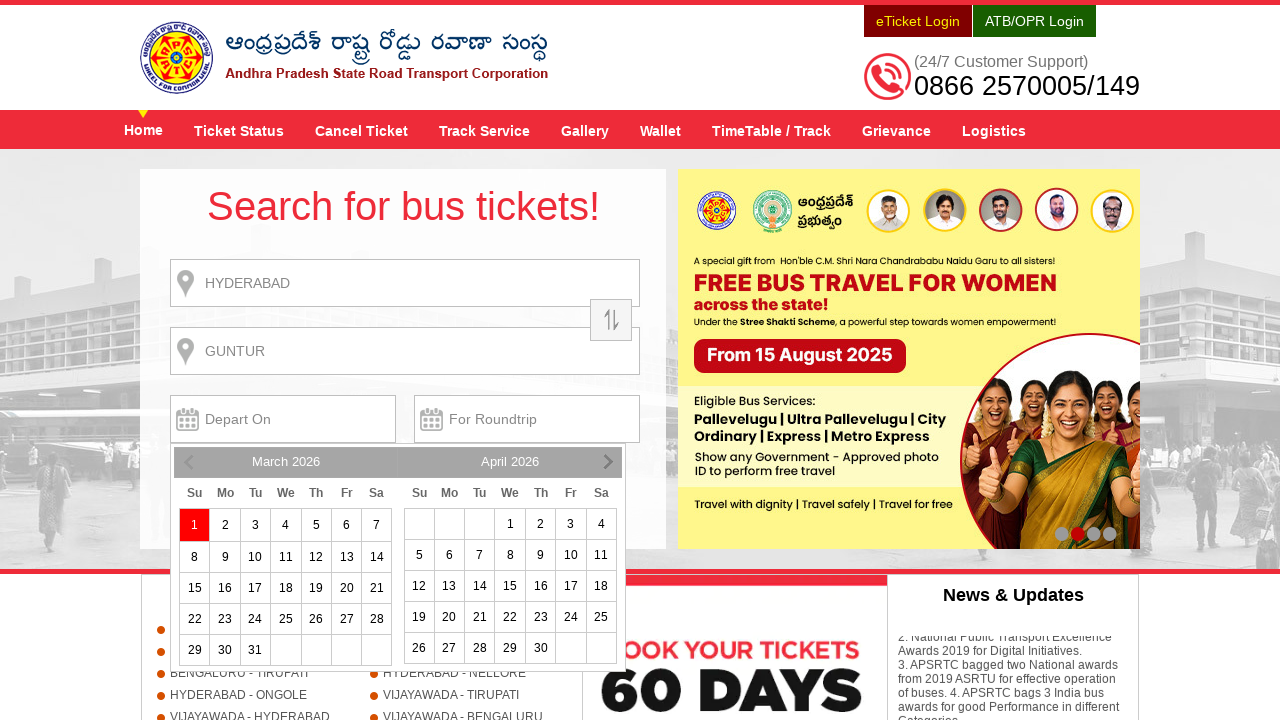

Selected date 10 from calendar at (255, 557) on xpath=//a[text()='10']
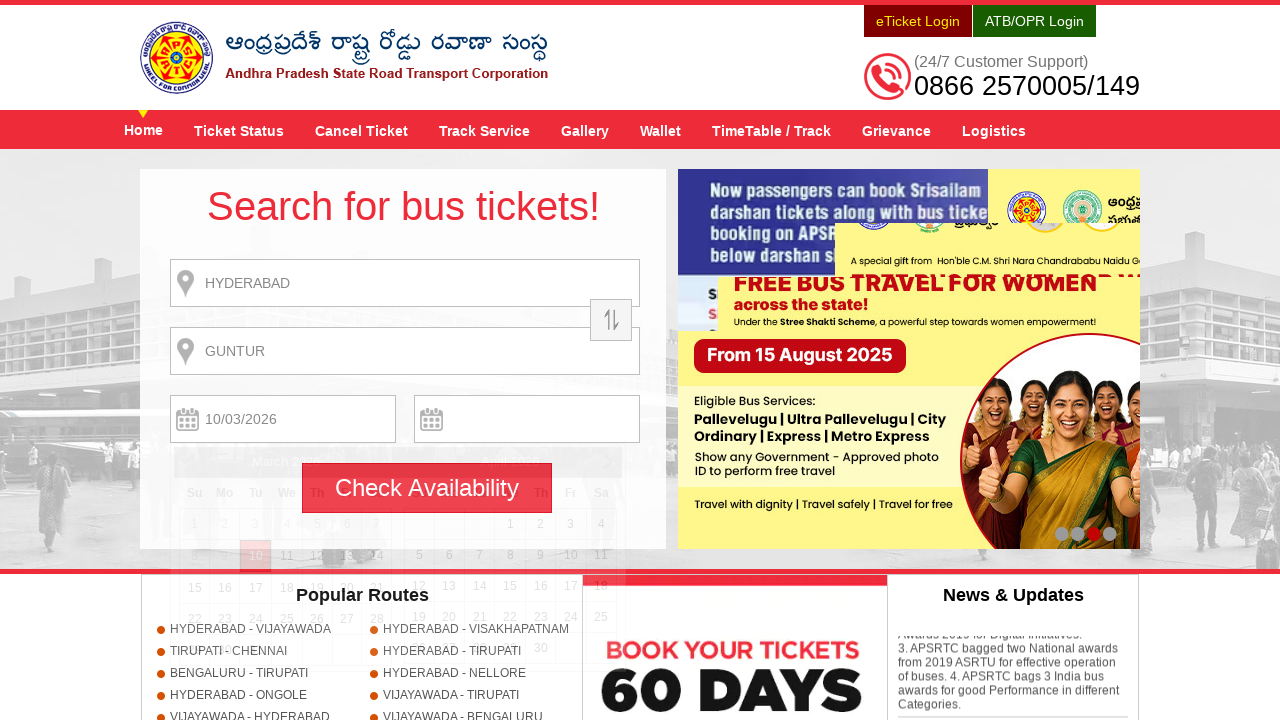

Clicked search button to search for buses with all details filled at (427, 488) on input#searchBtn
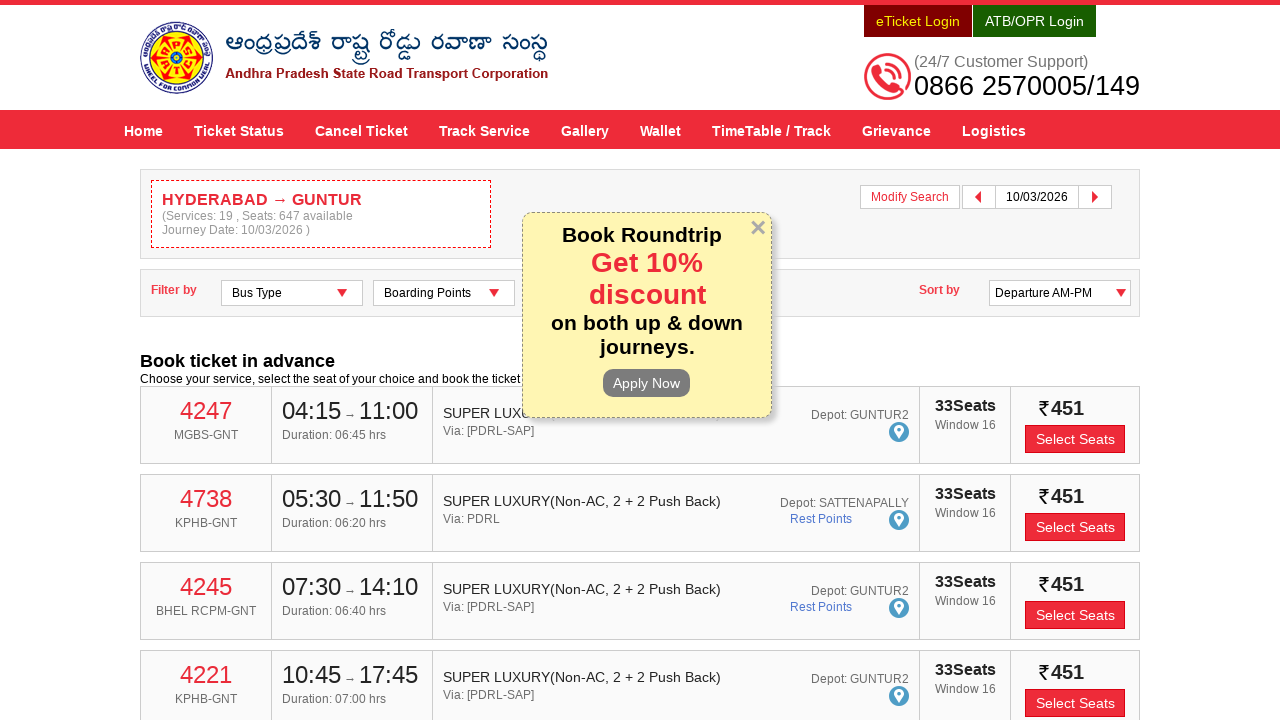

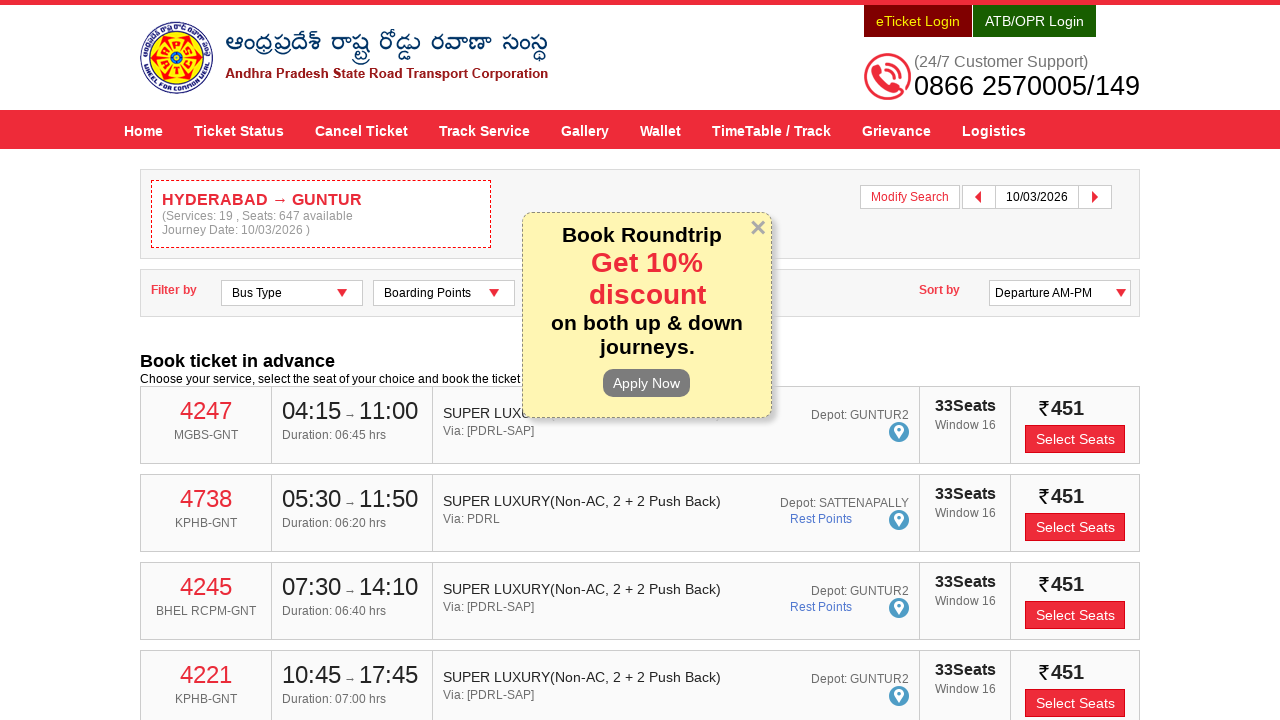